Tests opening a new tab and switching between browser windows

Starting URL: https://formy-project.herokuapp.com/switch-window

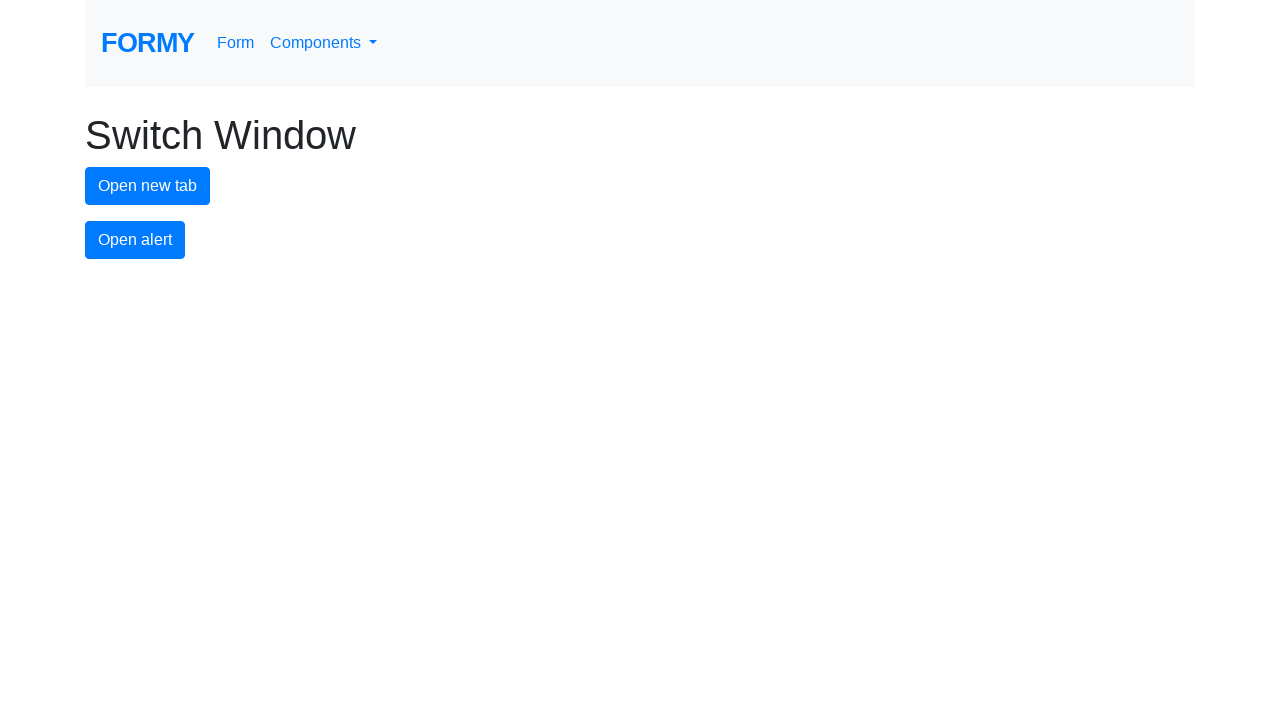

Clicked button to open new tab at (148, 186) on #new-tab-button
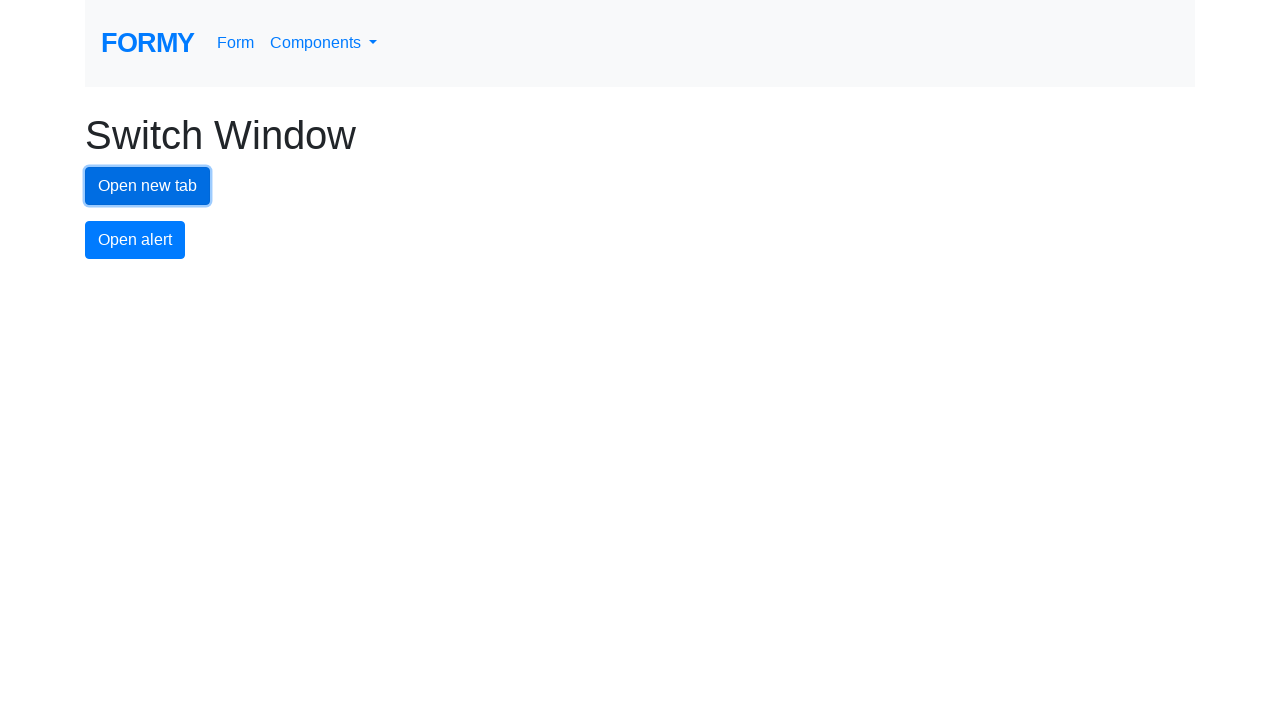

Waited for new page to open
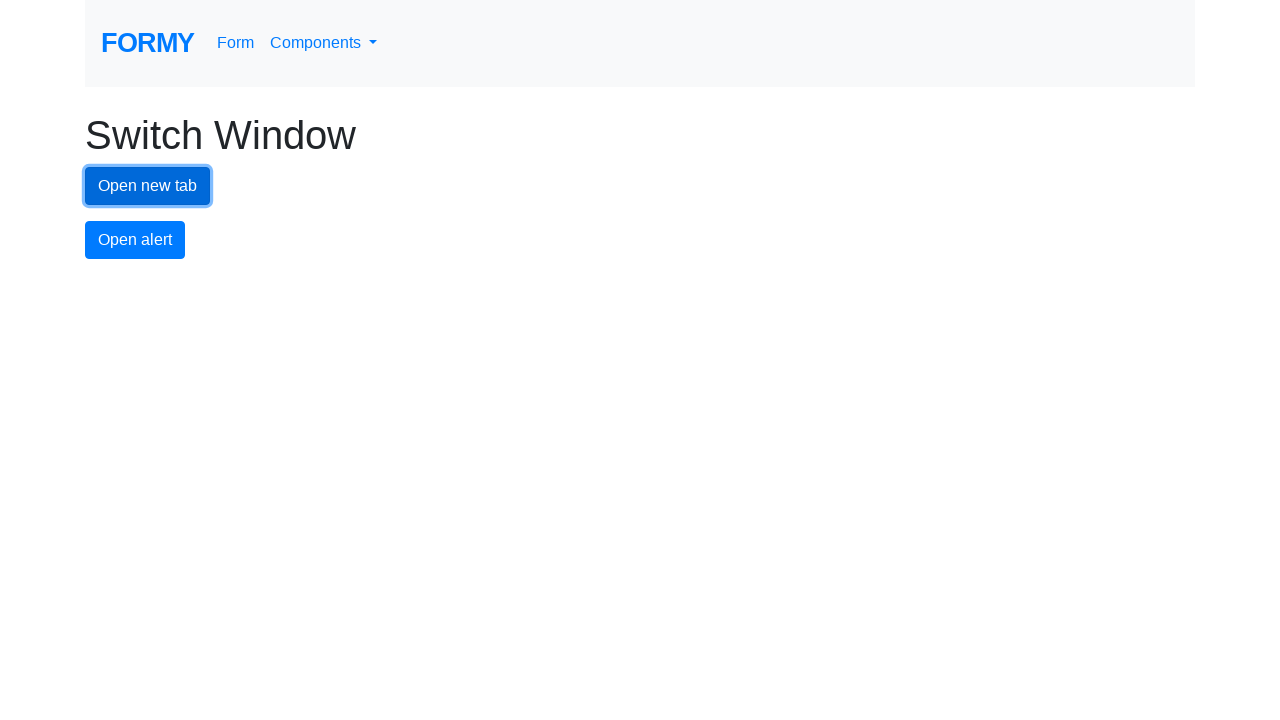

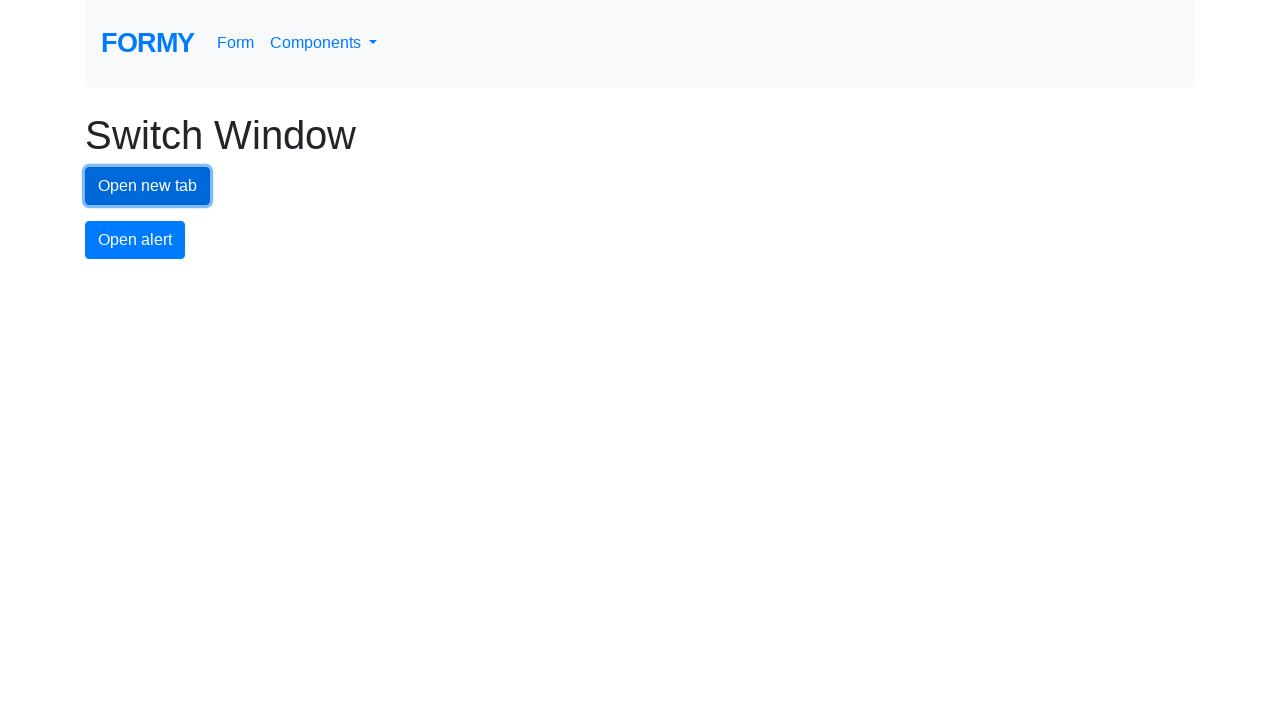